Navigates to an XPath practice page and verifies that table data related to "Joe.Root" can be located using XPath selectors

Starting URL: https://selectorshub.com/xpath-practice-page/

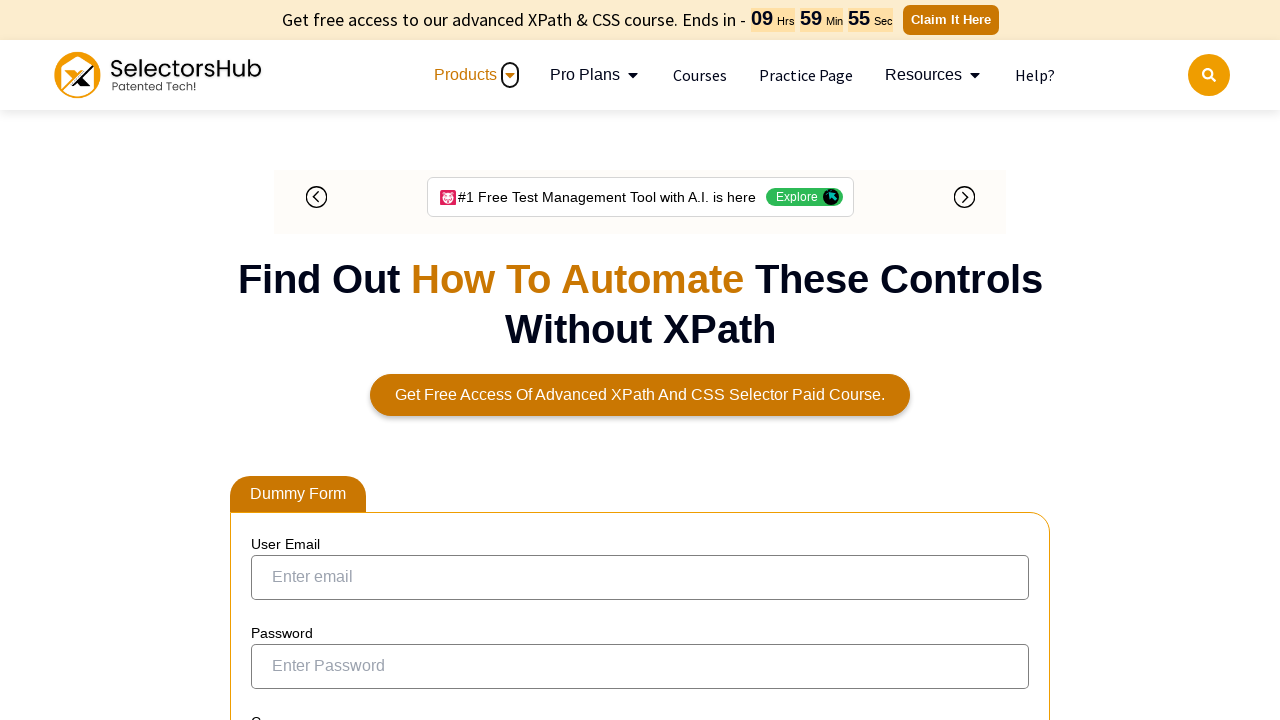

Waited 2 seconds for page to load
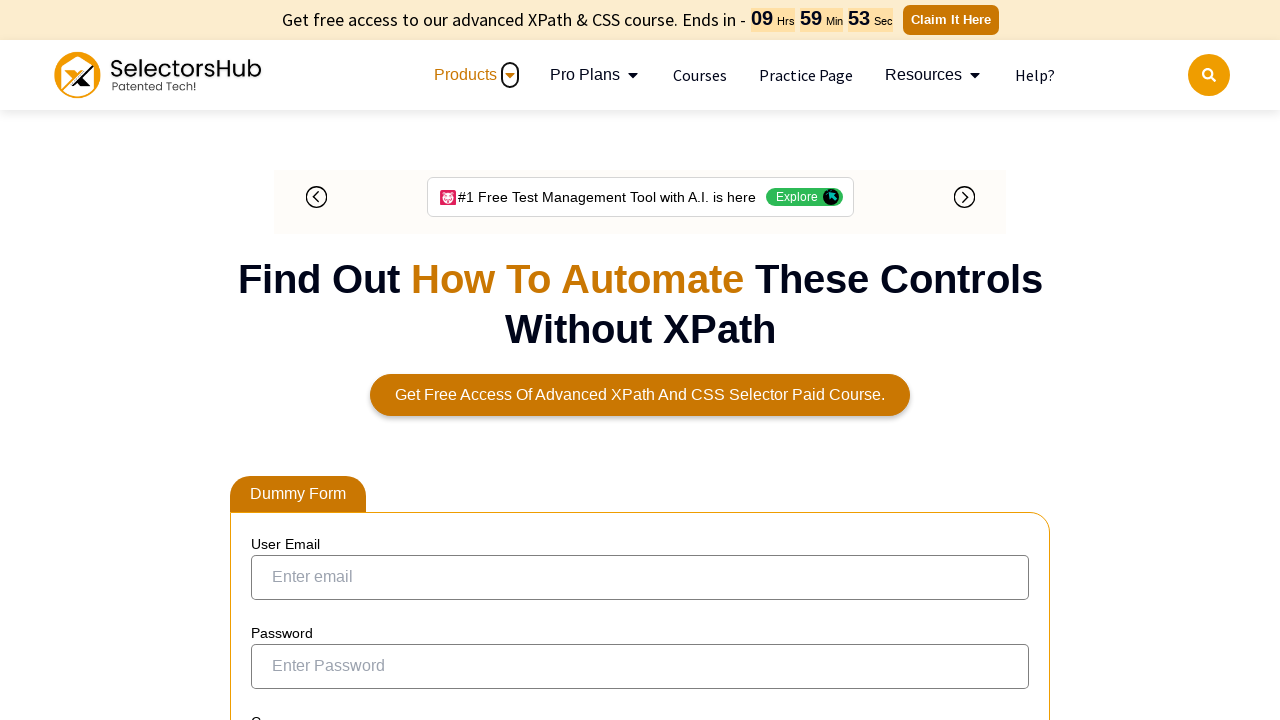

Located XPath selector for Joe.Root sibling table cells
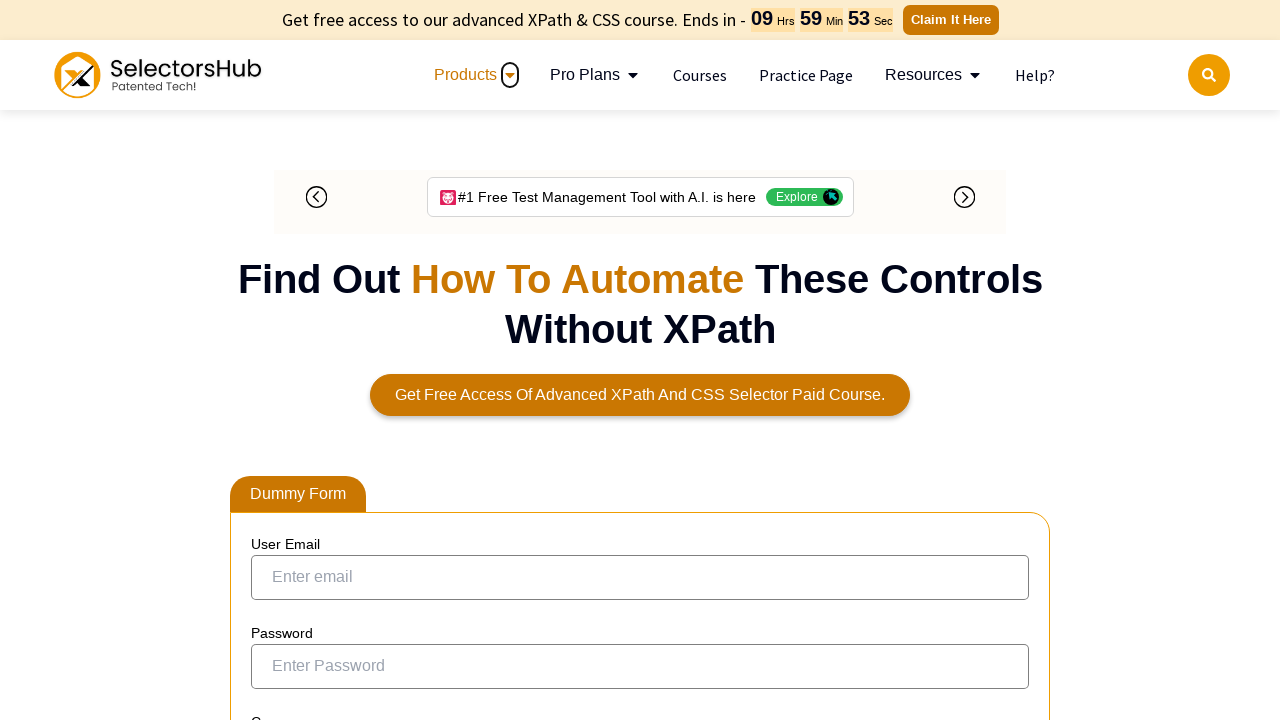

Verified that Joe.Root table data elements are present on the page
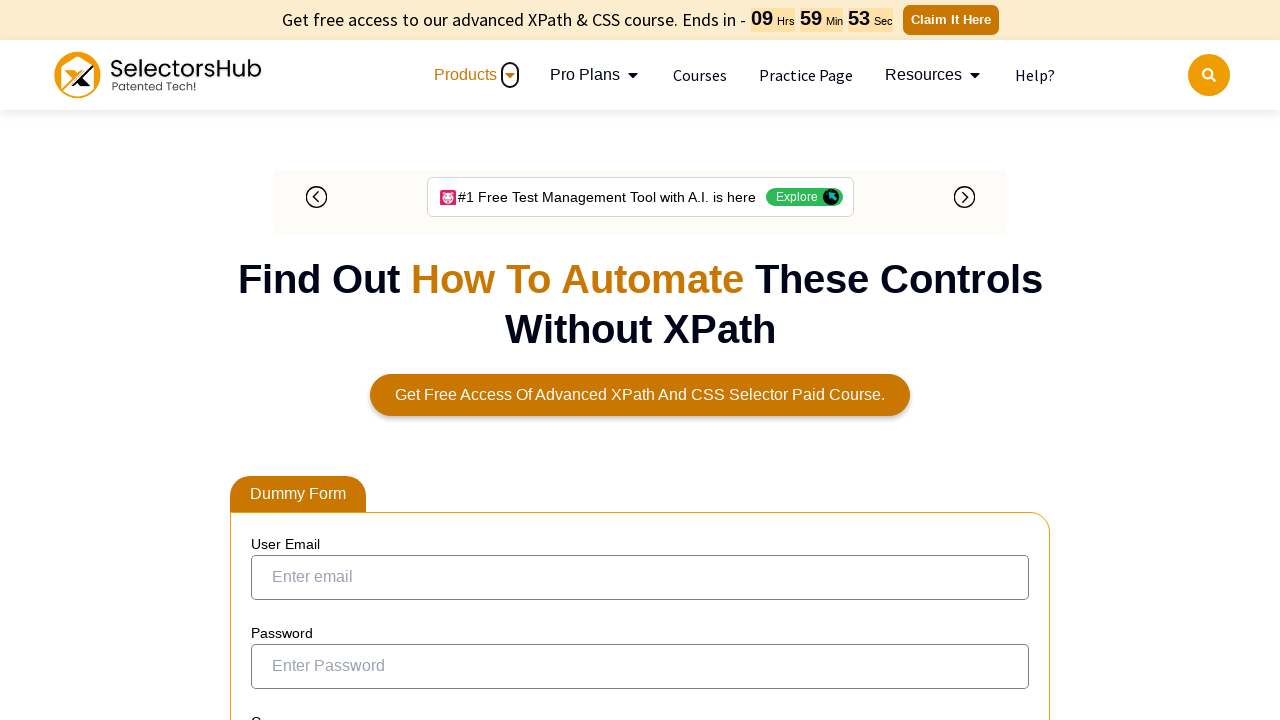

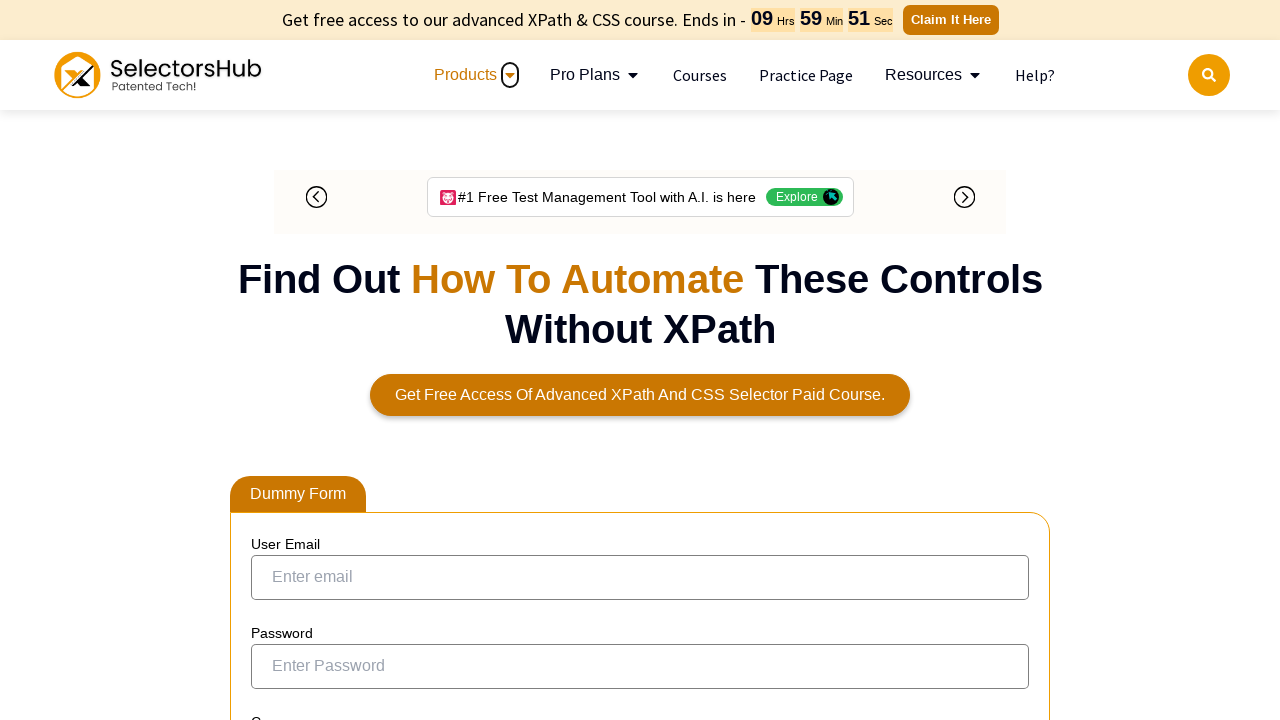